Tests form element display functionality using helper functions approach

Starting URL: https://automationfc.github.io/basic-form/index.html

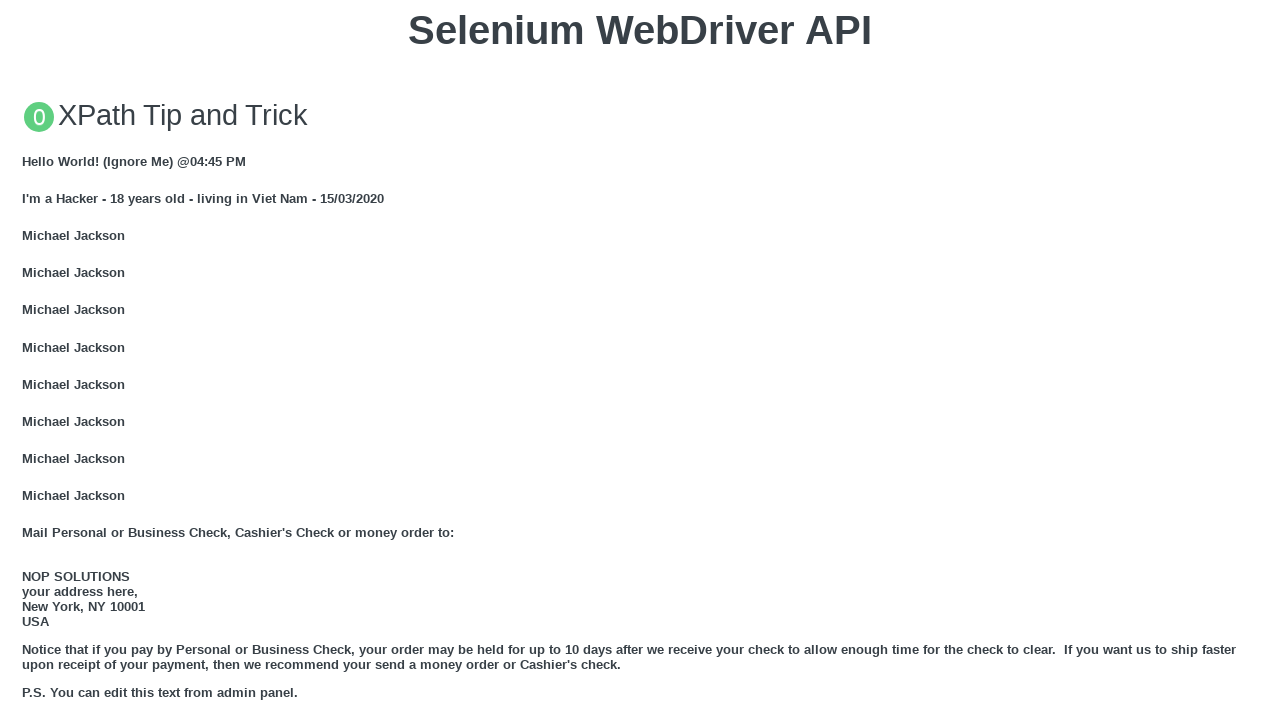

Email textbox is visible and filled with 'Automation FC' on #mail
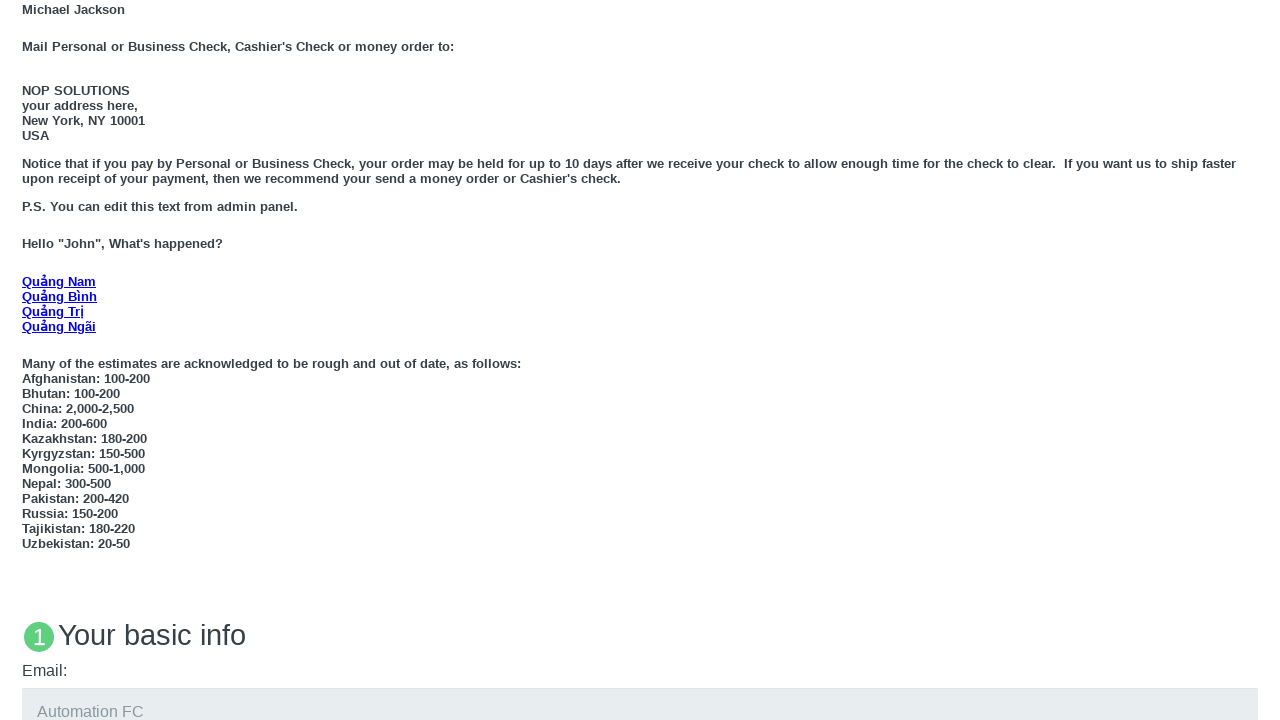

Education textarea is visible and filled with 'Automation FC' on #edu
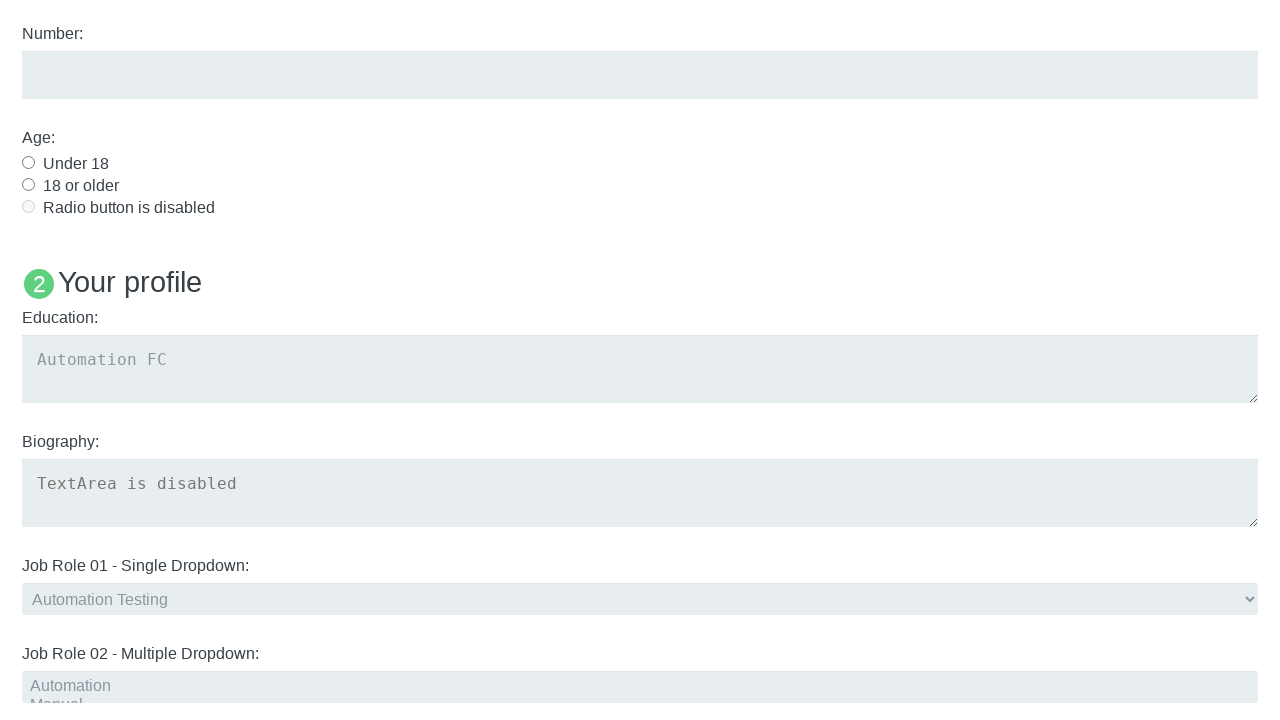

Under 18 radio button is visible and clicked at (28, 162) on #under_18
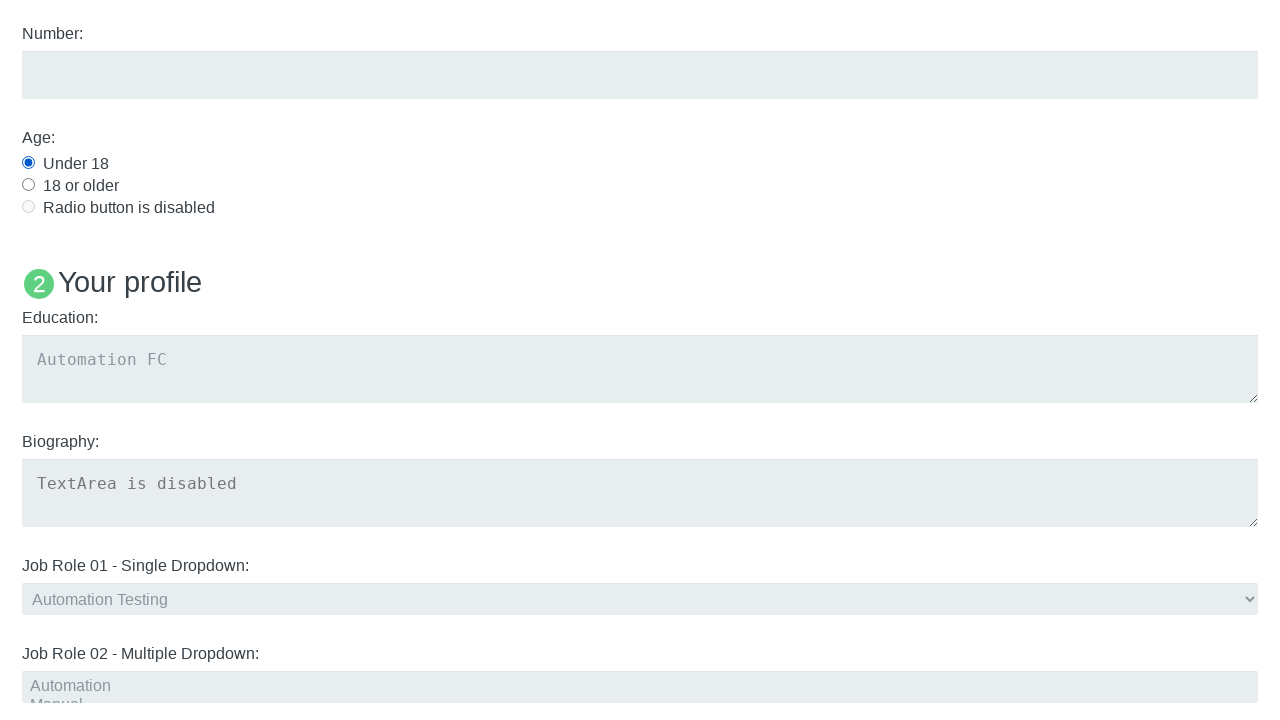

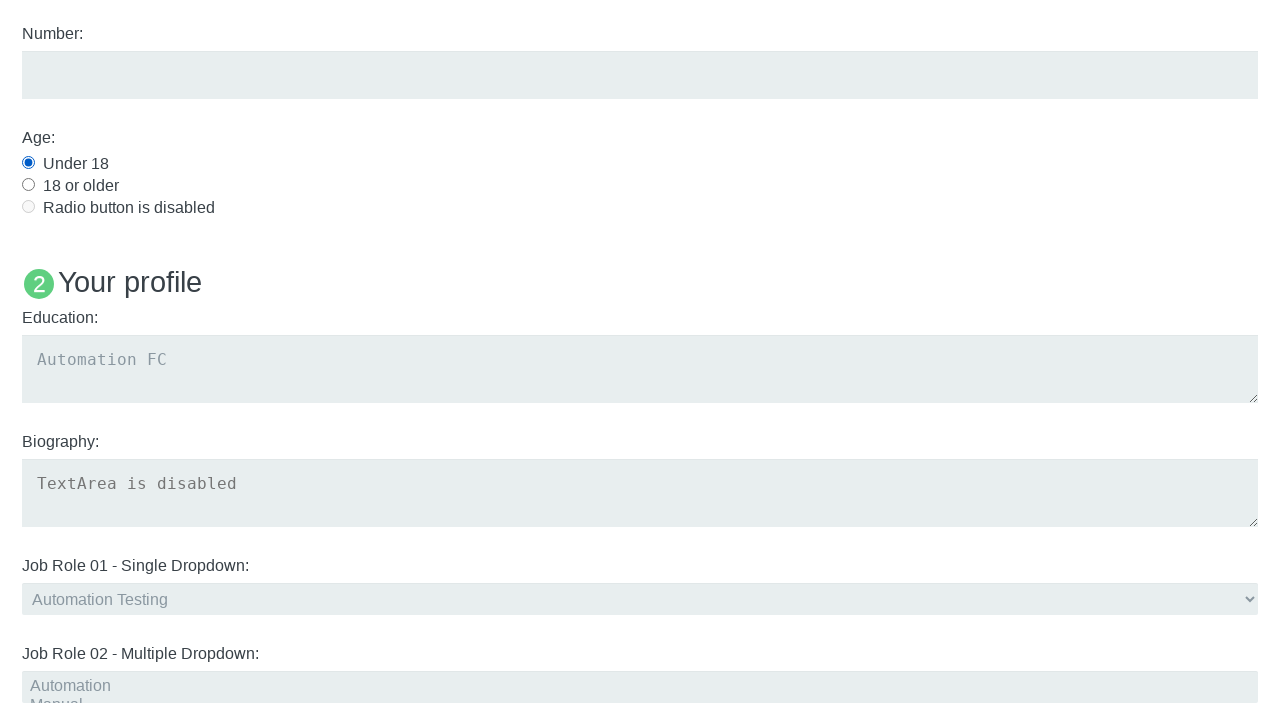